Tests dropdown selection by clicking on the dropdown and selecting multiple options sequentially

Starting URL: http://www.qaclickacademy.com/practice.php

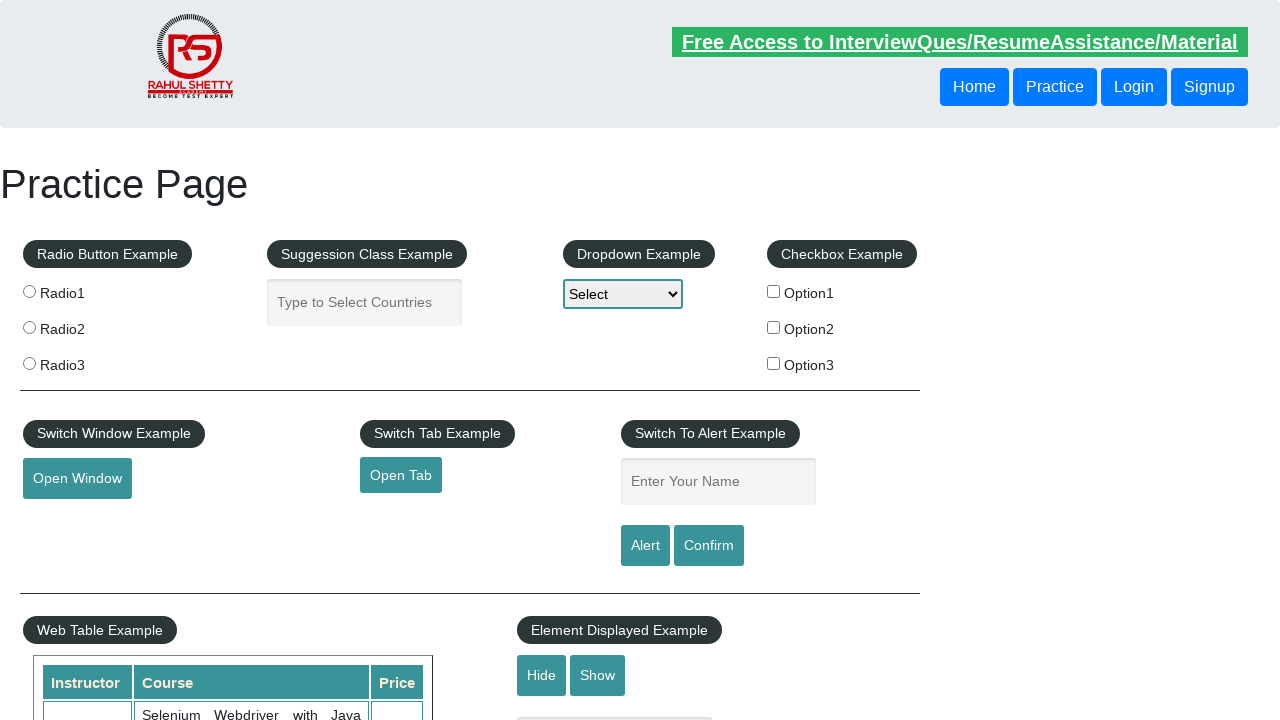

Clicked on dropdown to open it at (623, 294) on xpath=//*[@id='dropdown-class-example']
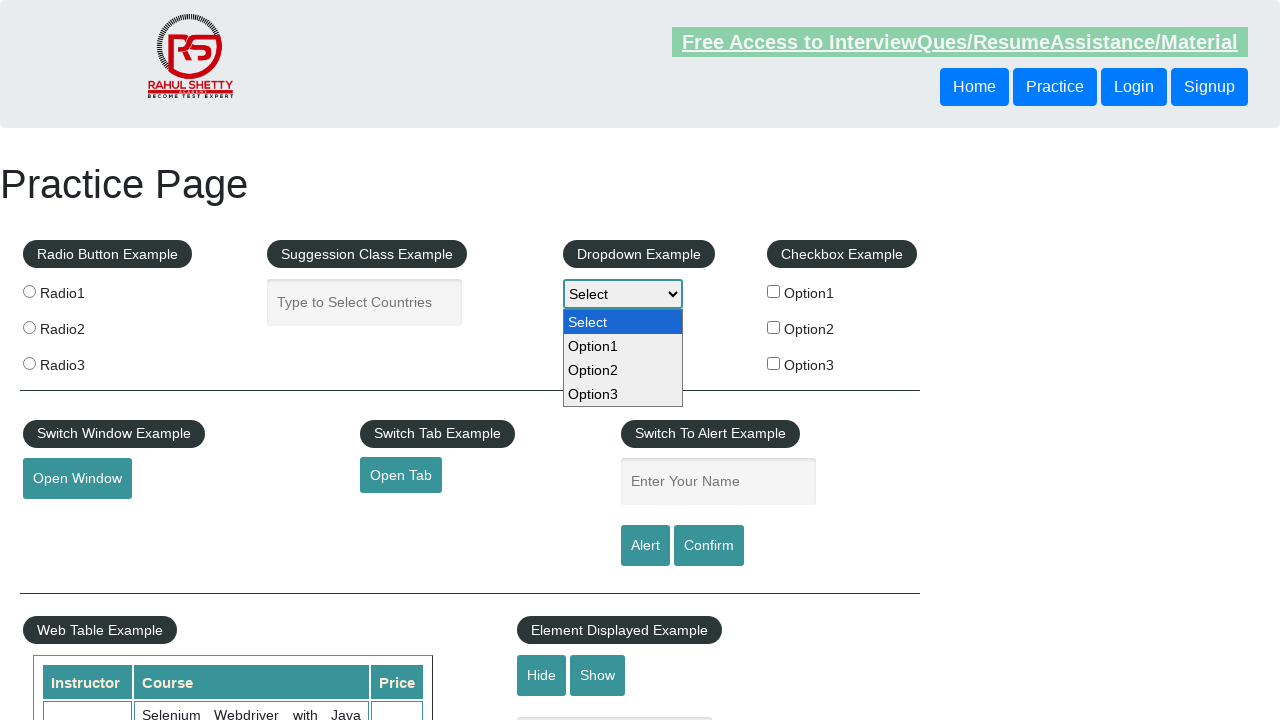

Selected Option1 from dropdown on xpath=//*[@id='dropdown-class-example']
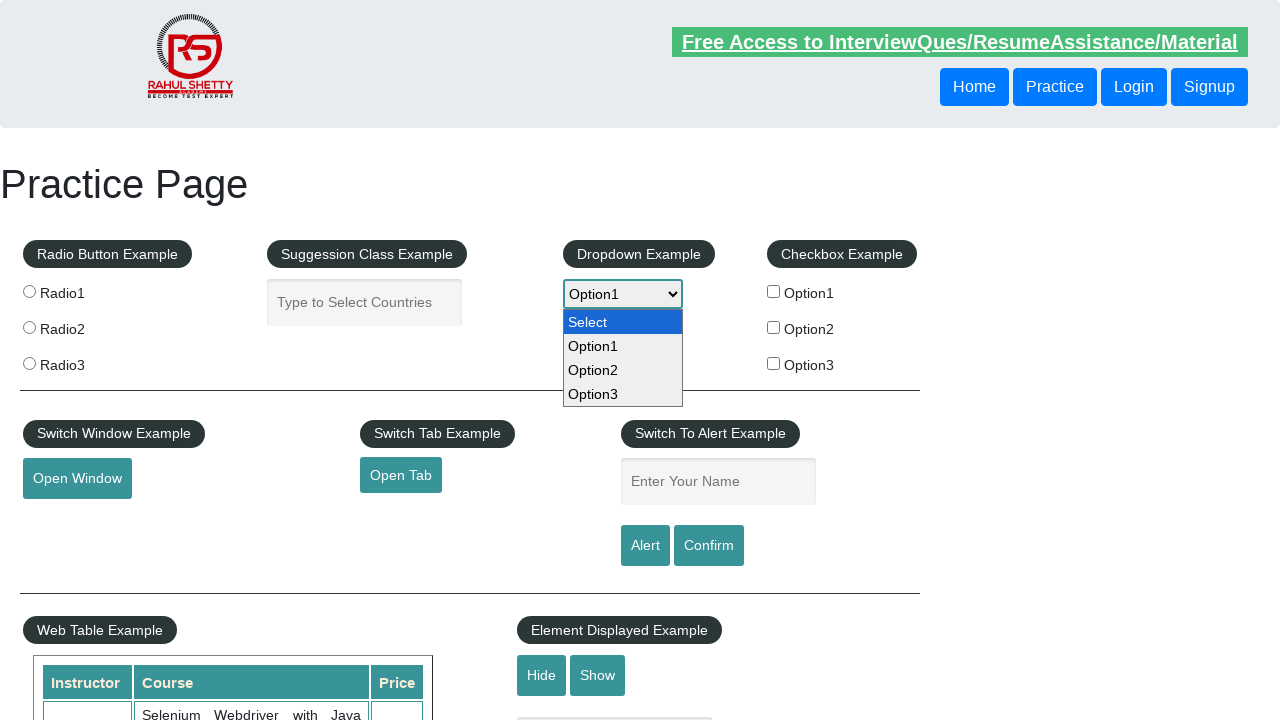

Waited 500ms after selecting Option1
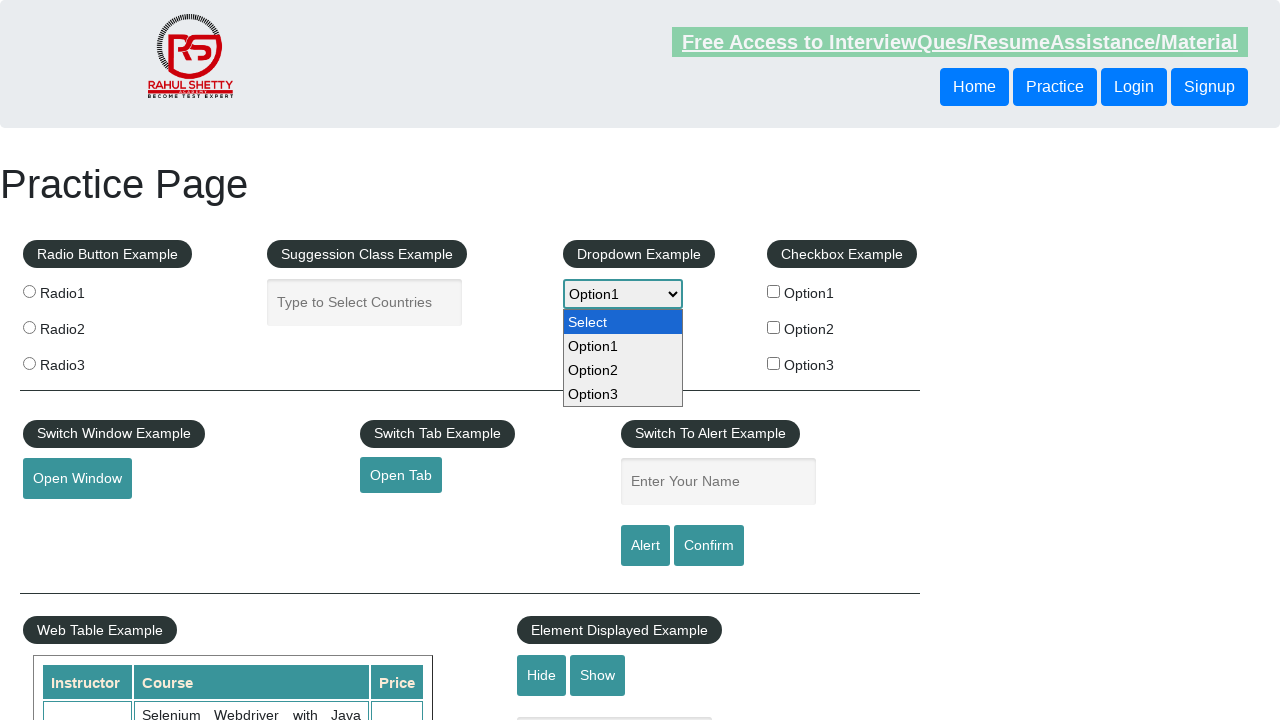

Selected Option2 from dropdown on xpath=//*[@id='dropdown-class-example']
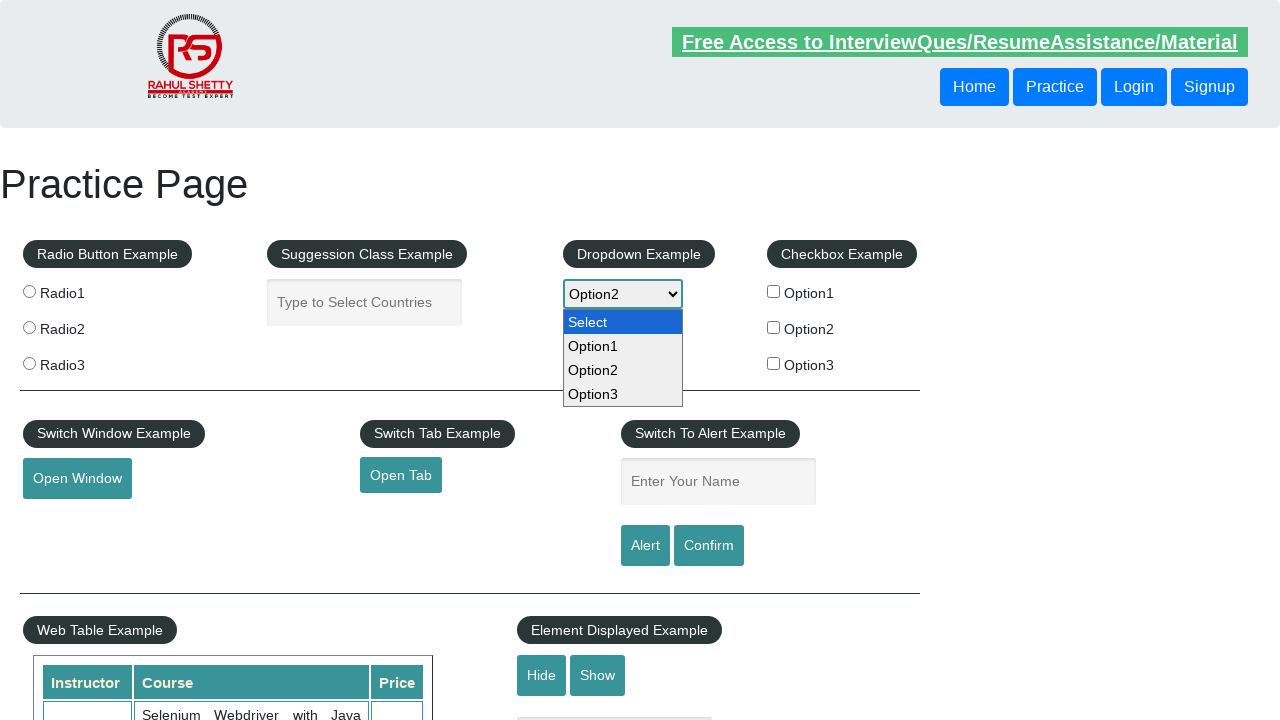

Waited 500ms after selecting Option2
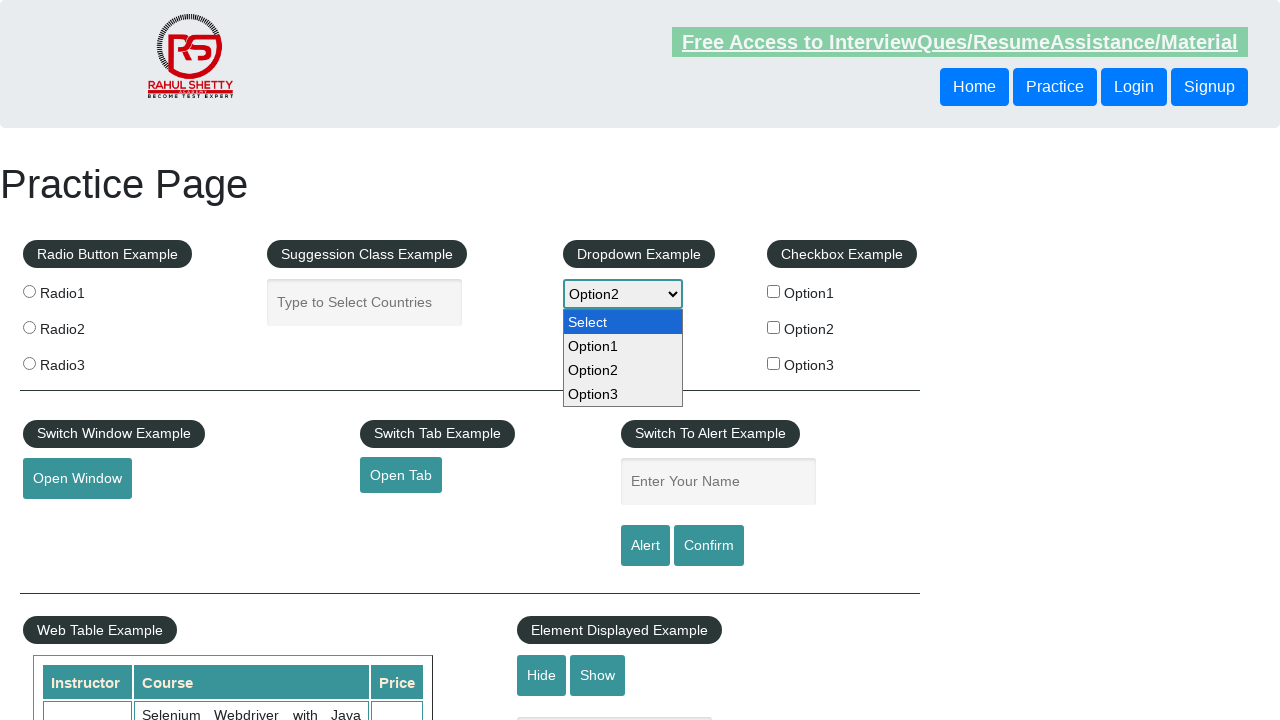

Selected Option3 from dropdown on xpath=//*[@id='dropdown-class-example']
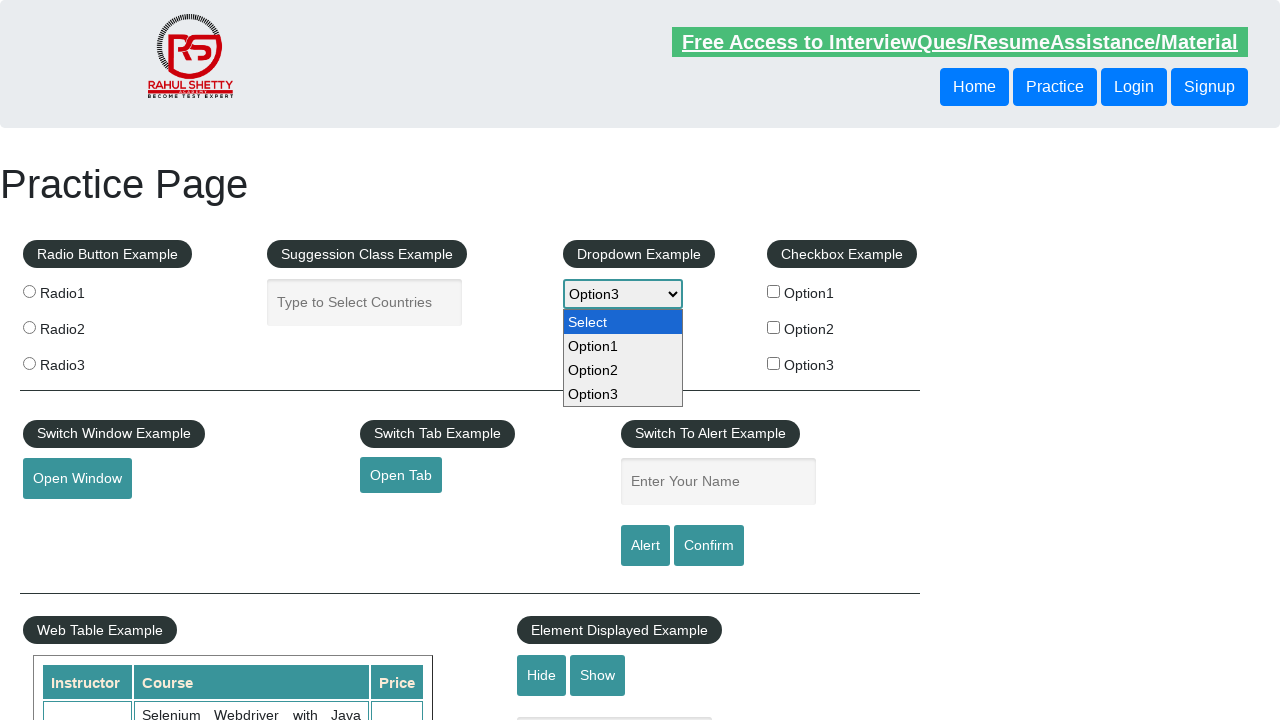

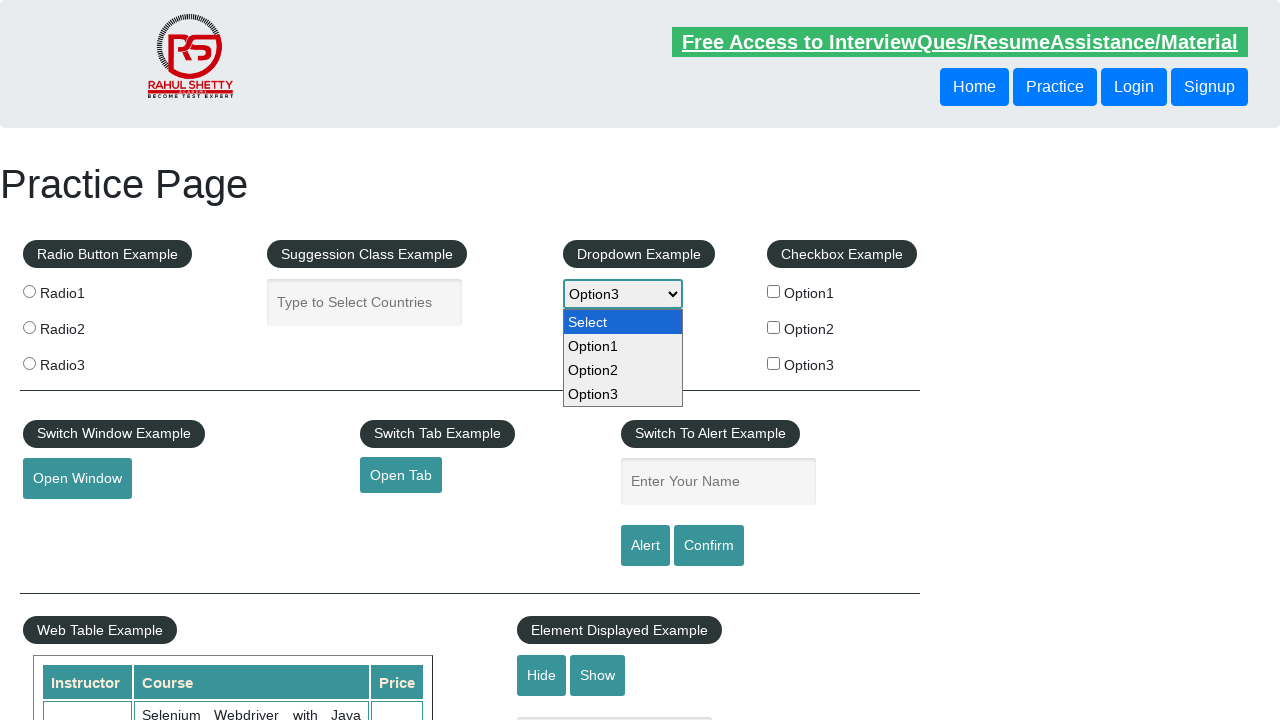